Navigates to frames test page, scrolls the window, and verifies the centered element is visible

Starting URL: https://applitools.github.io/demo/TestPages/FramesTestPage/

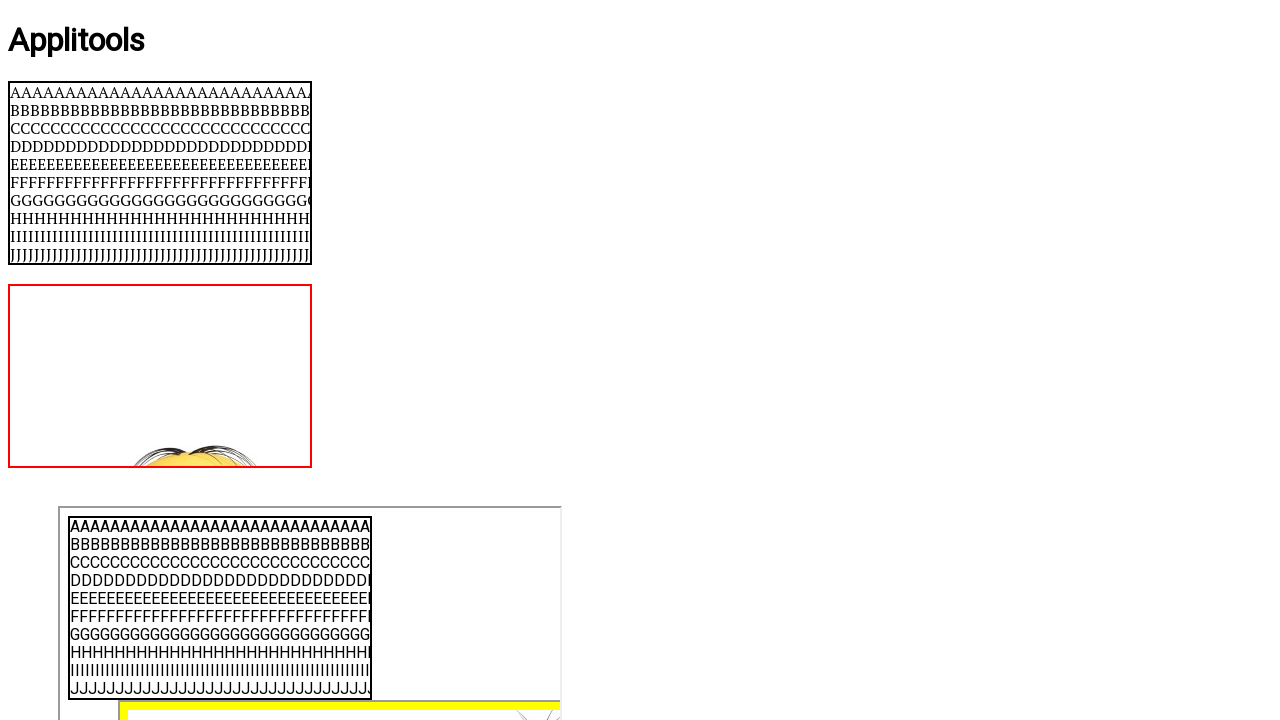

Navigated to FramesTestPage
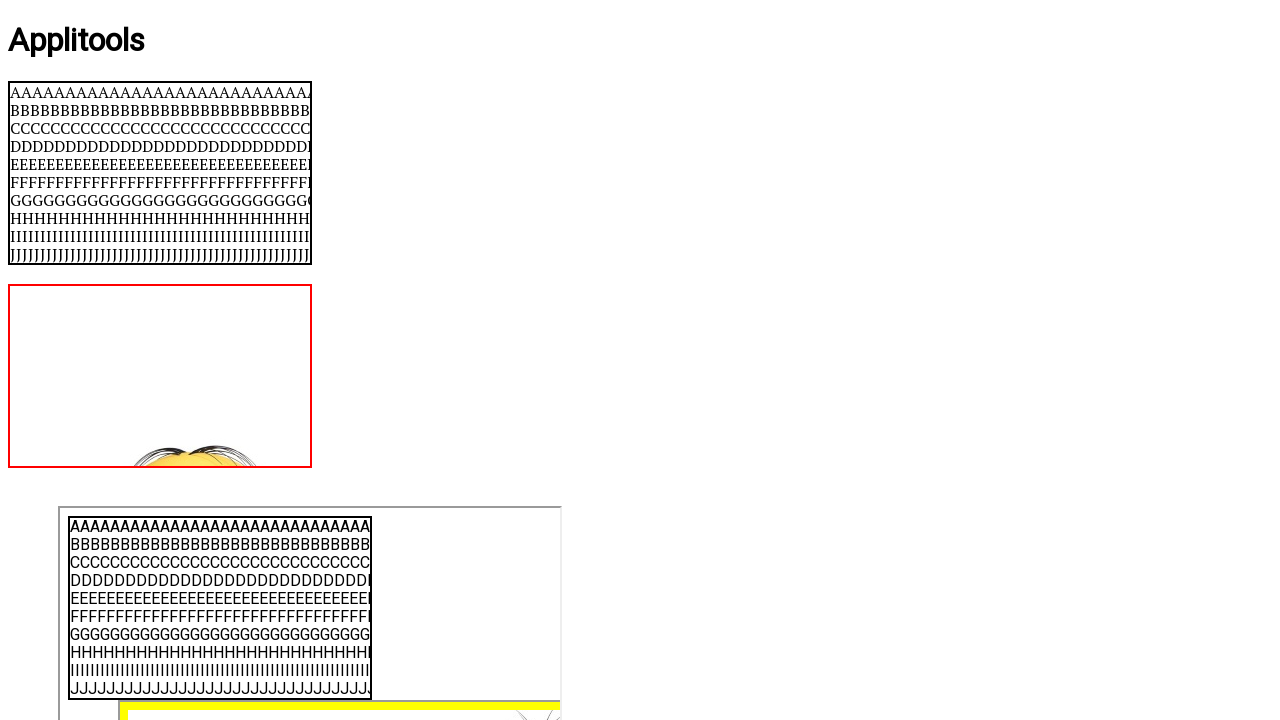

Scrolled window down by 250 pixels
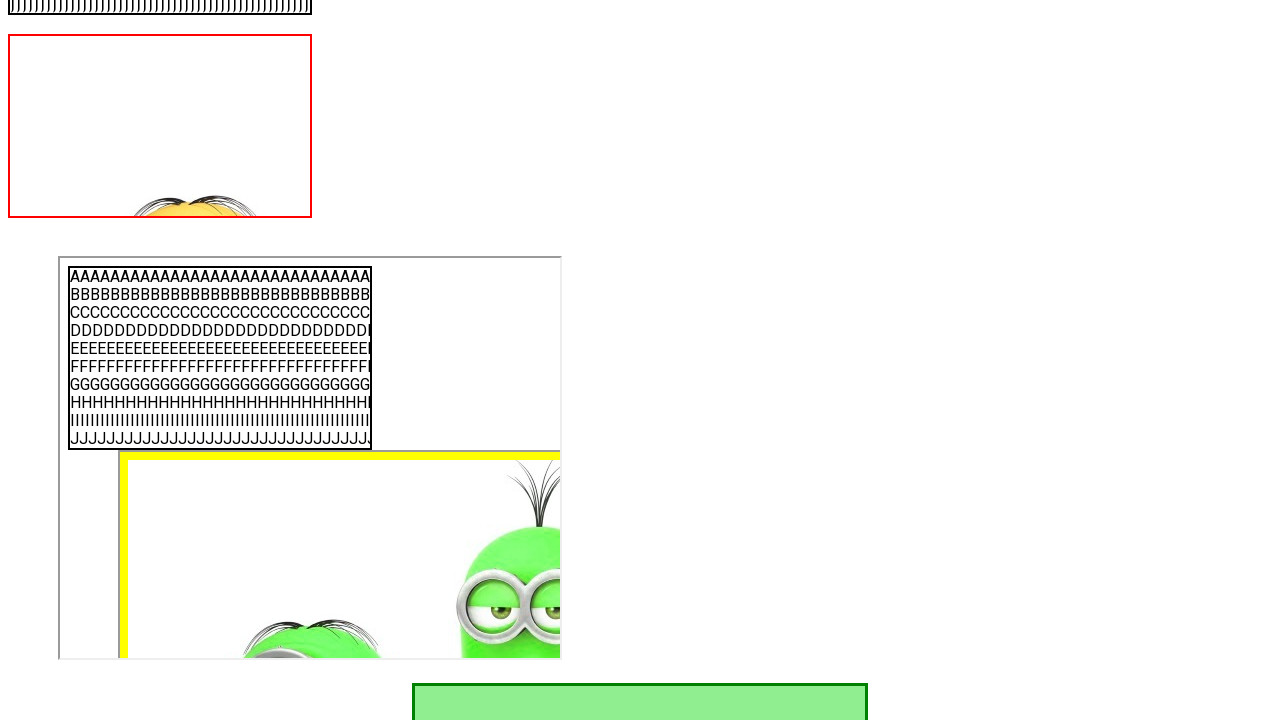

Centered element is now visible after manual scroll
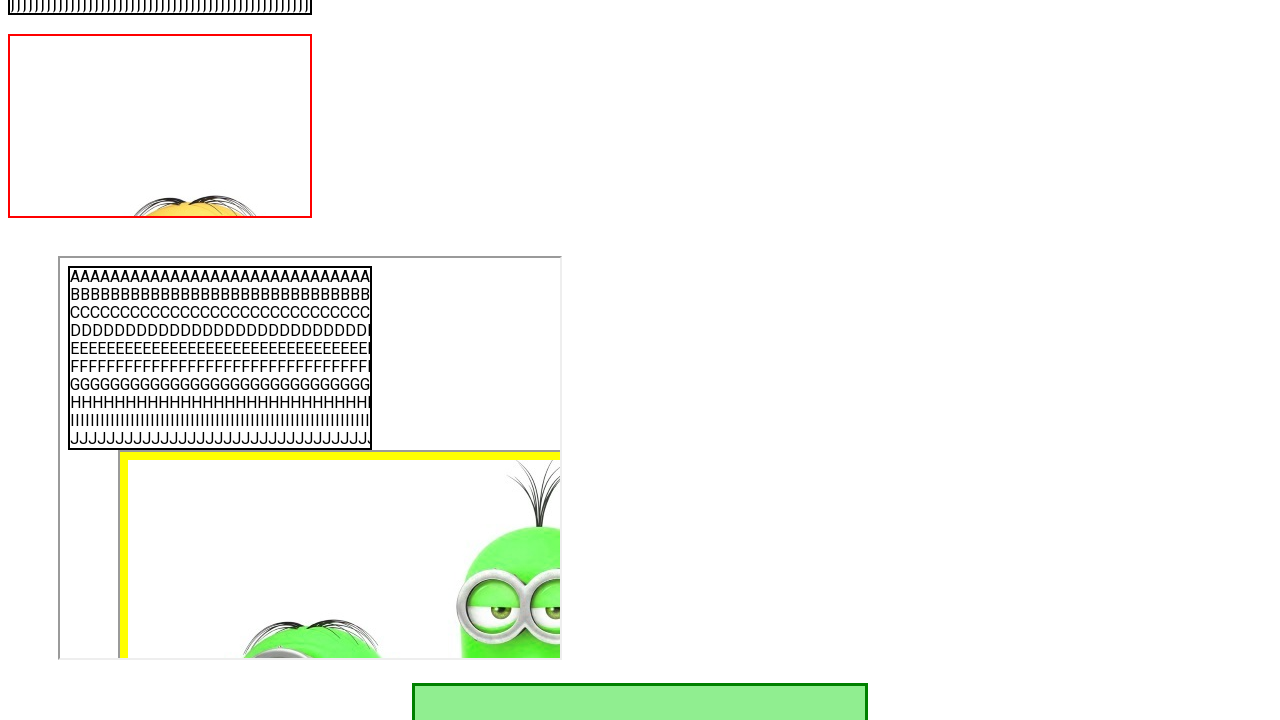

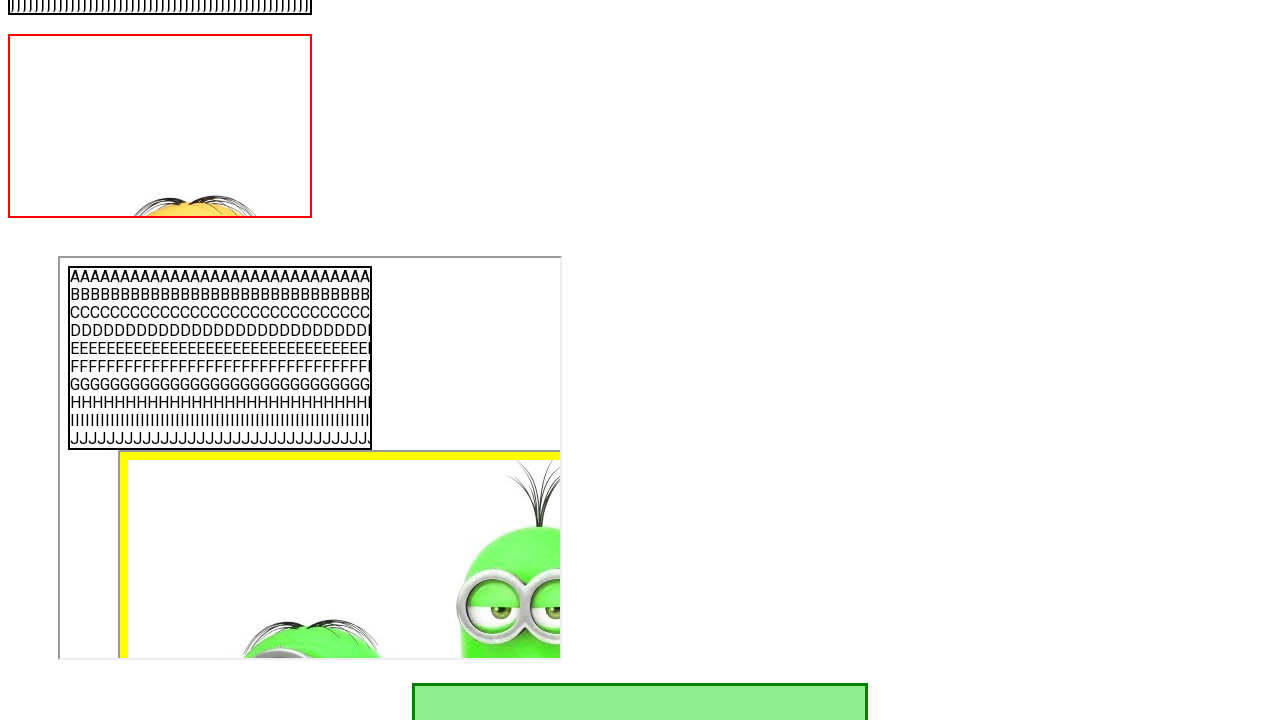